Tests table sorting by clicking the Due column header twice and verifying the values are sorted in descending order

Starting URL: http://the-internet.herokuapp.com/tables

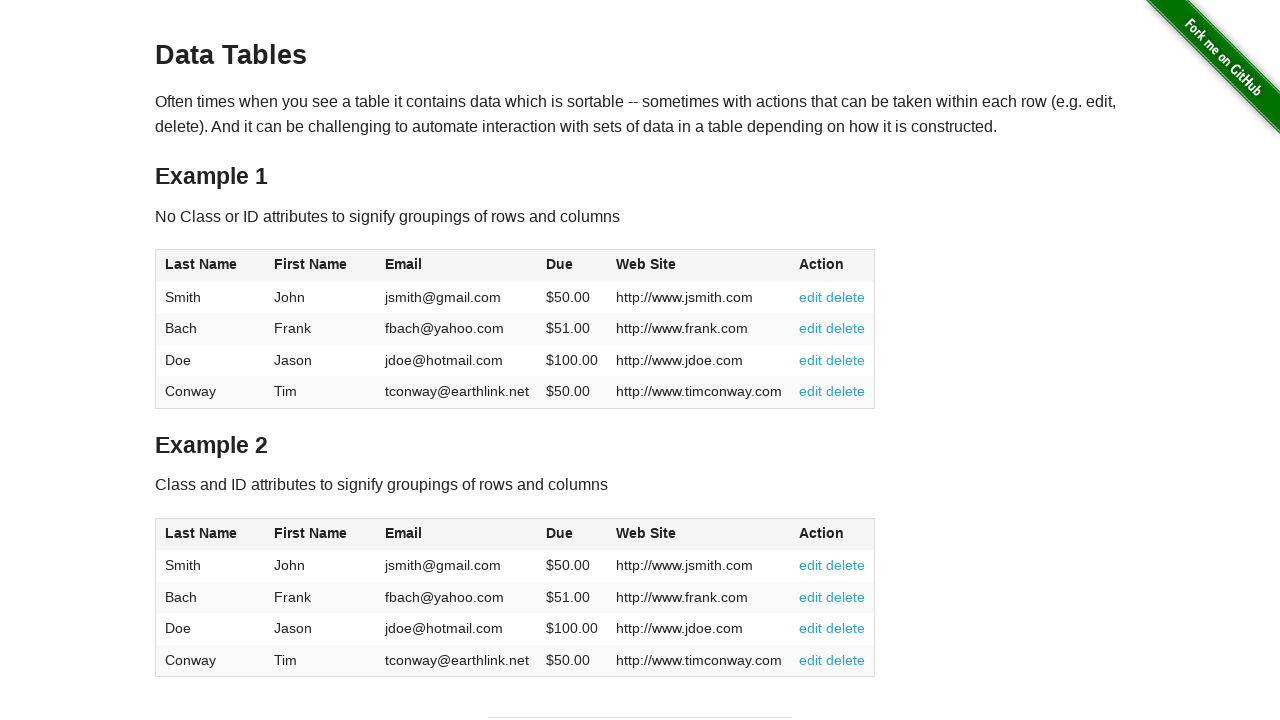

Clicked Due column header first time at (572, 266) on #table1 thead tr th:nth-of-type(4)
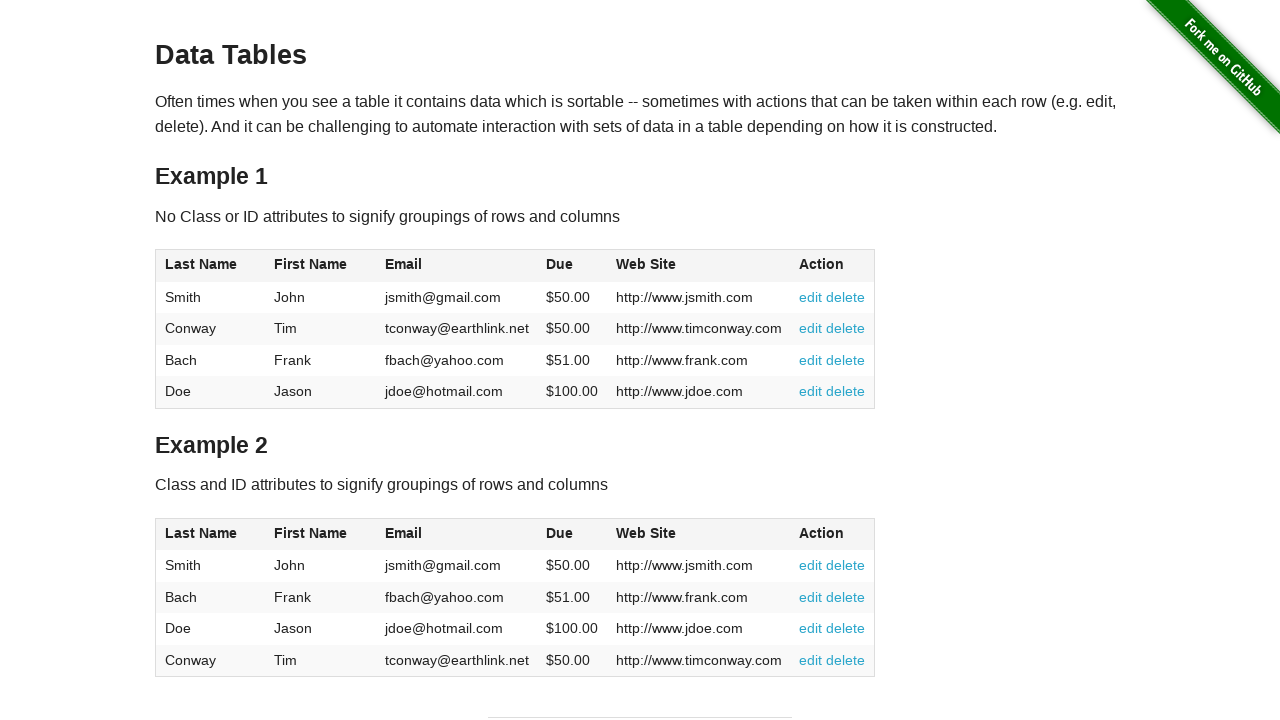

Clicked Due column header second time to sort descending at (572, 266) on #table1 thead tr th:nth-of-type(4)
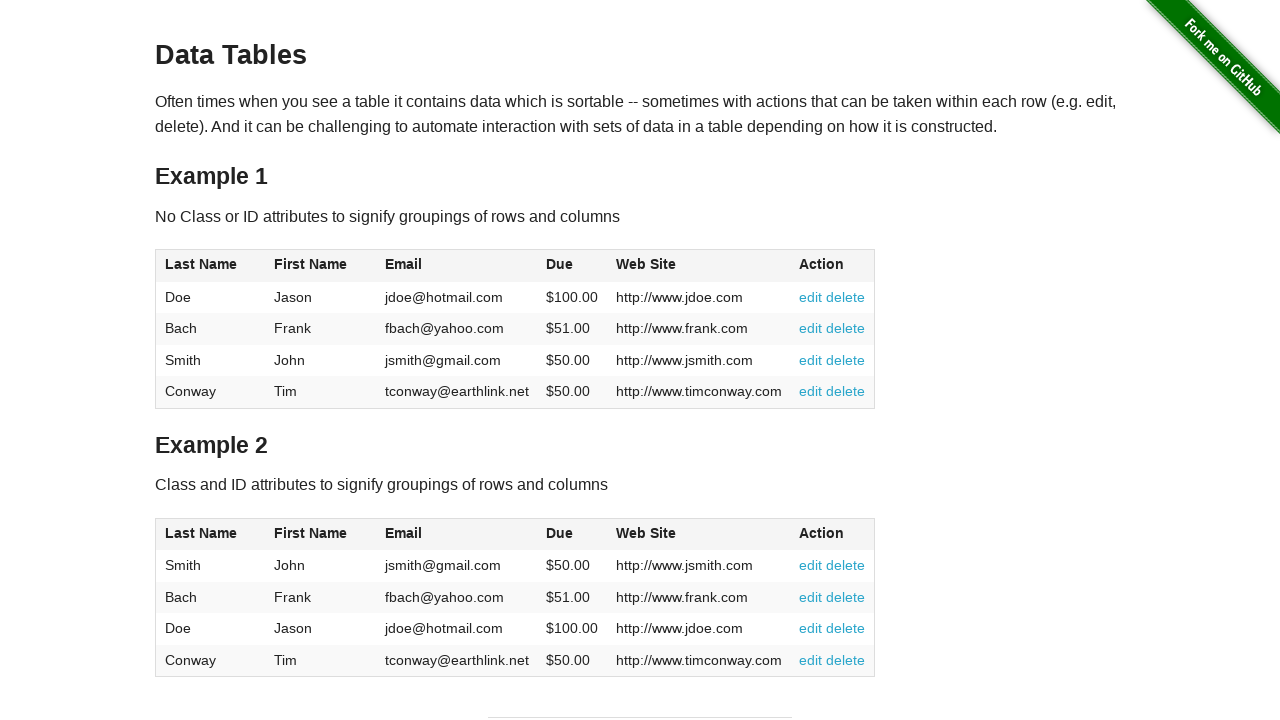

Table sorted by Due column in descending order
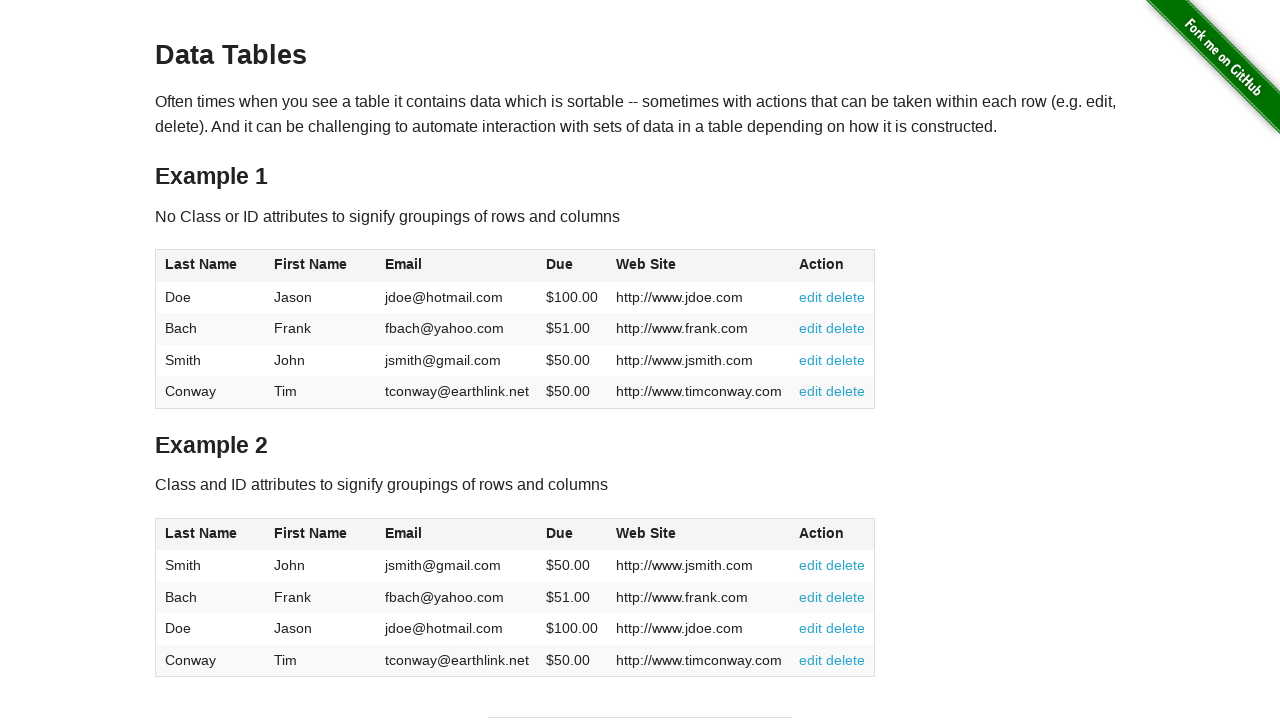

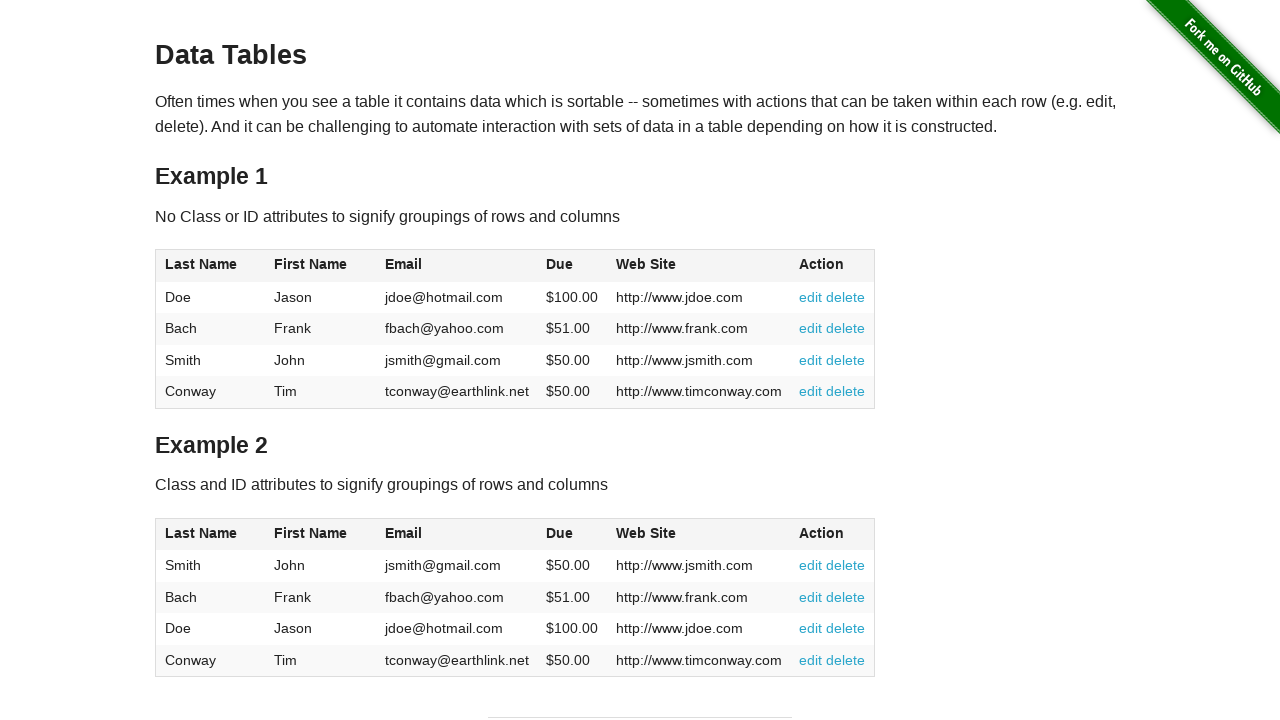